Tests the text box form on DemoQA website by filling in name, email, current address, and permanent address fields, then verifying the submitted data is displayed correctly

Starting URL: https://demoqa.com/

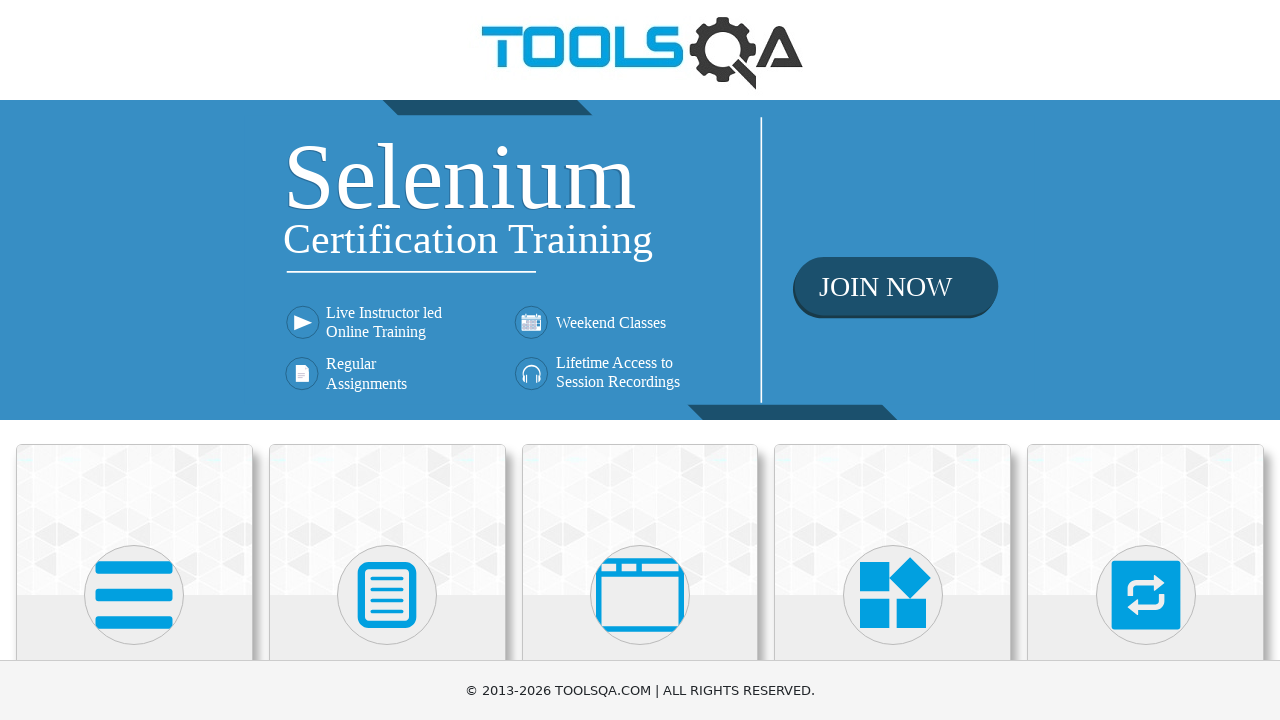

Clicked on Elements card at (134, 360) on xpath=//div[@class='card-body']/h5[text()='Elements']
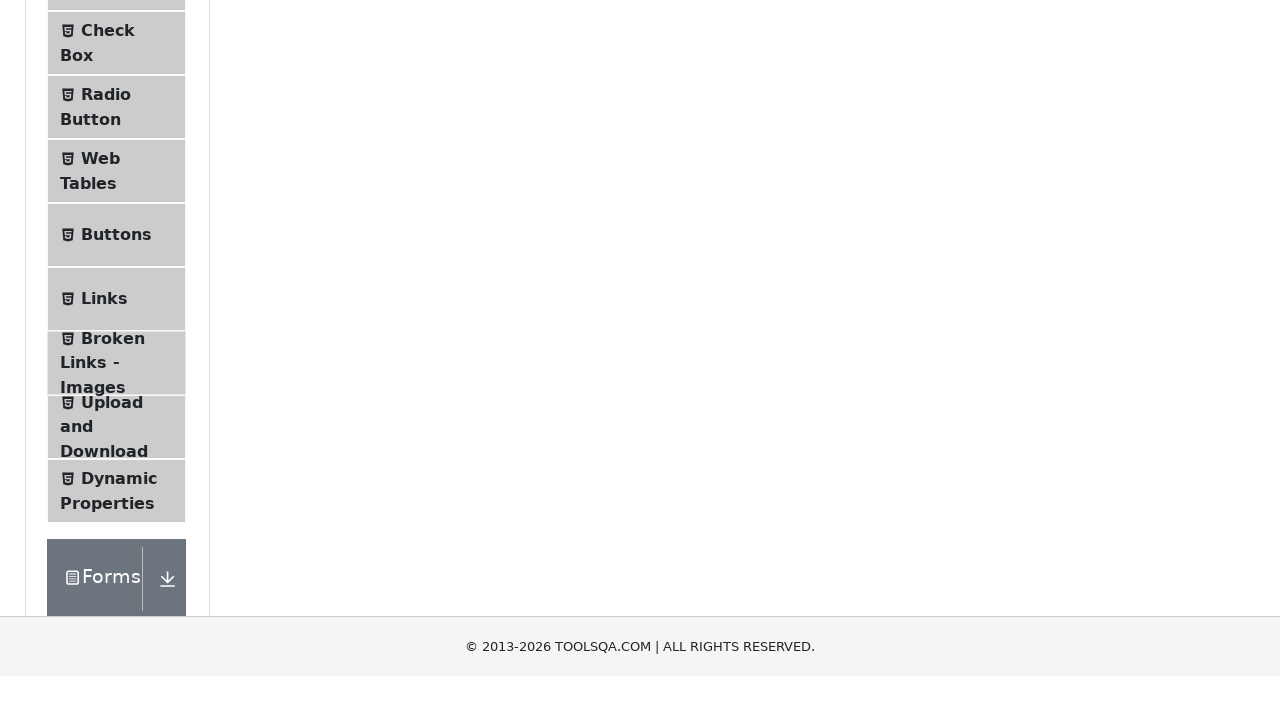

Text Box menu item became visible
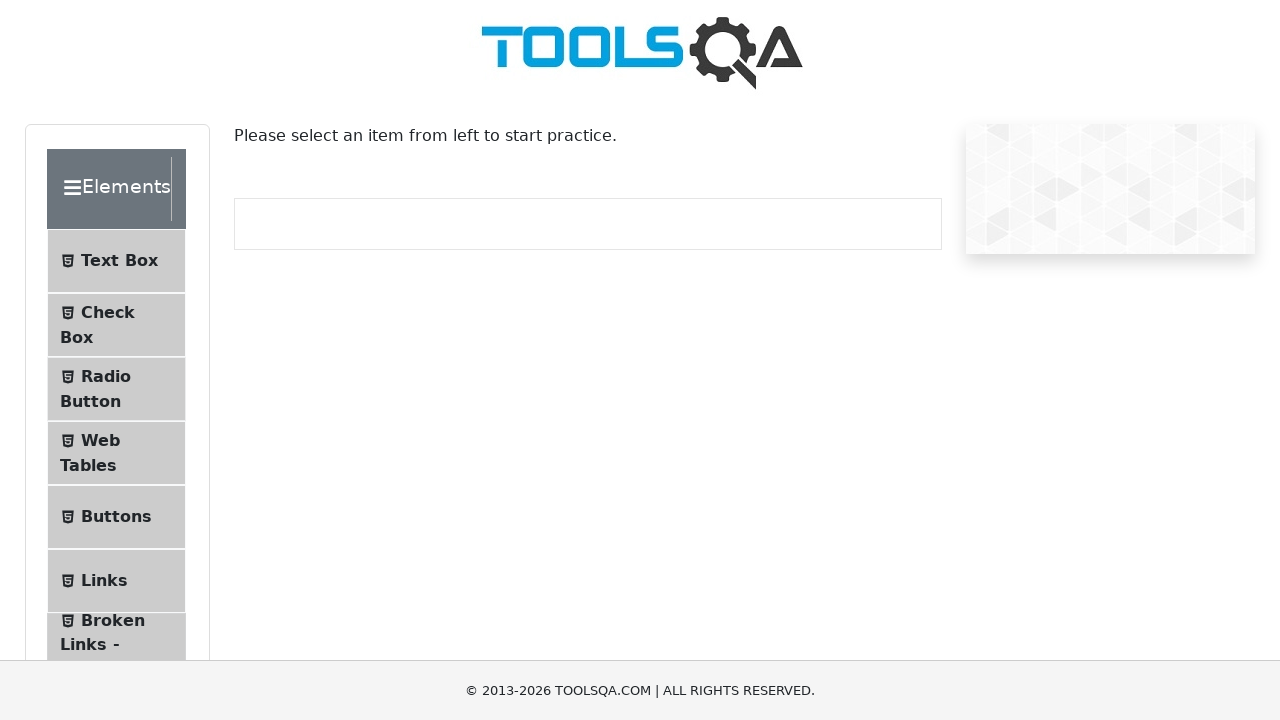

Clicked on Text Box menu item at (119, 261) on xpath=//span[text()='Text Box']
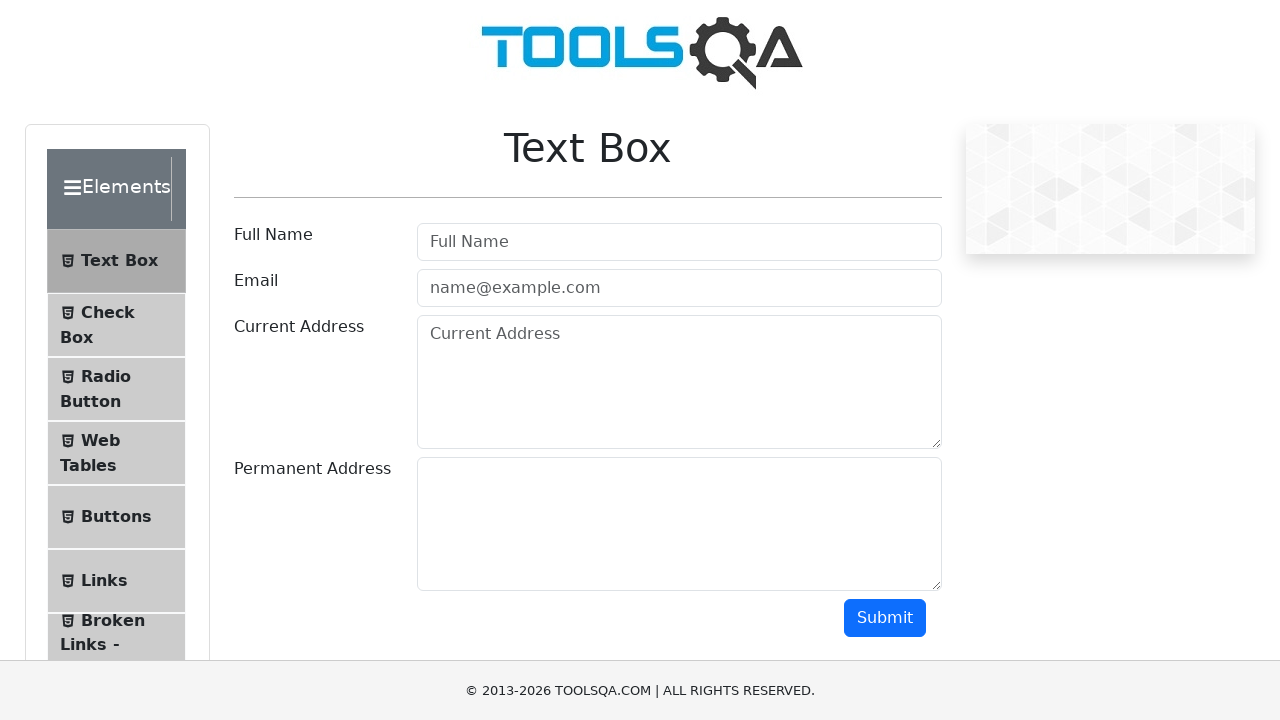

Filled Full Name field with 'Katerina' on #userName
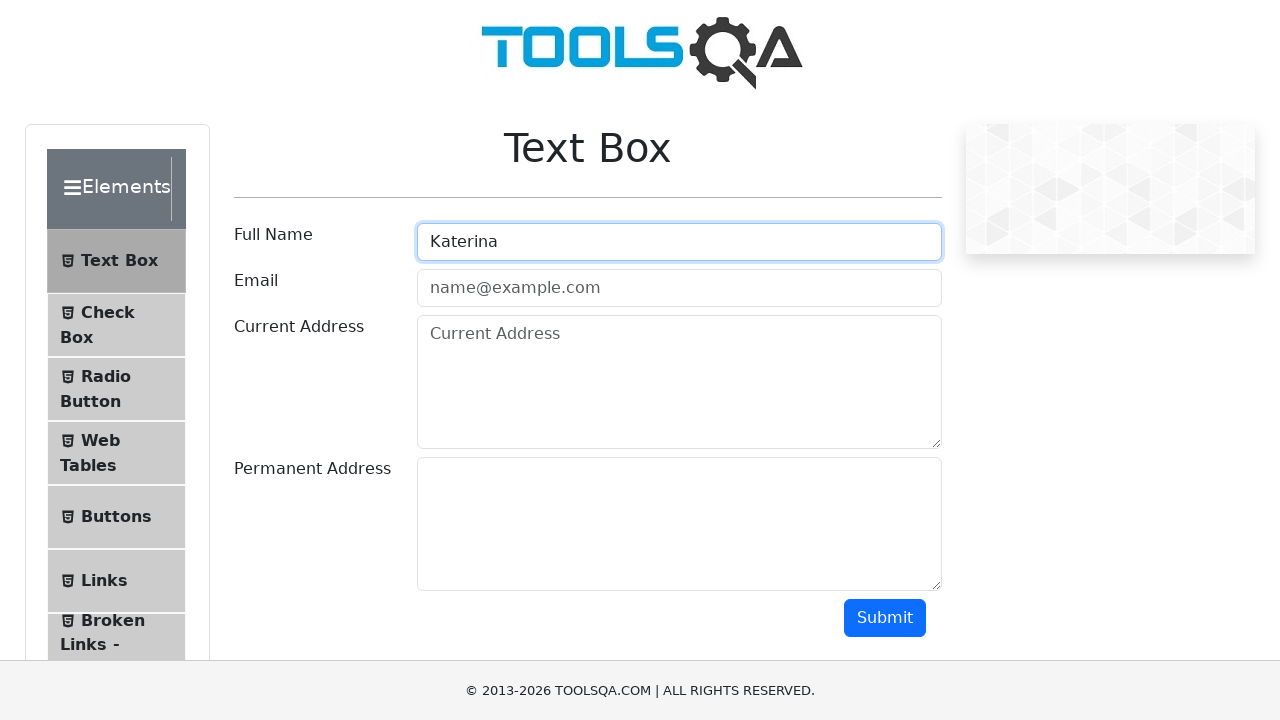

Filled Email field with 'ketringoncharuk1994@gmail.com' on #userEmail
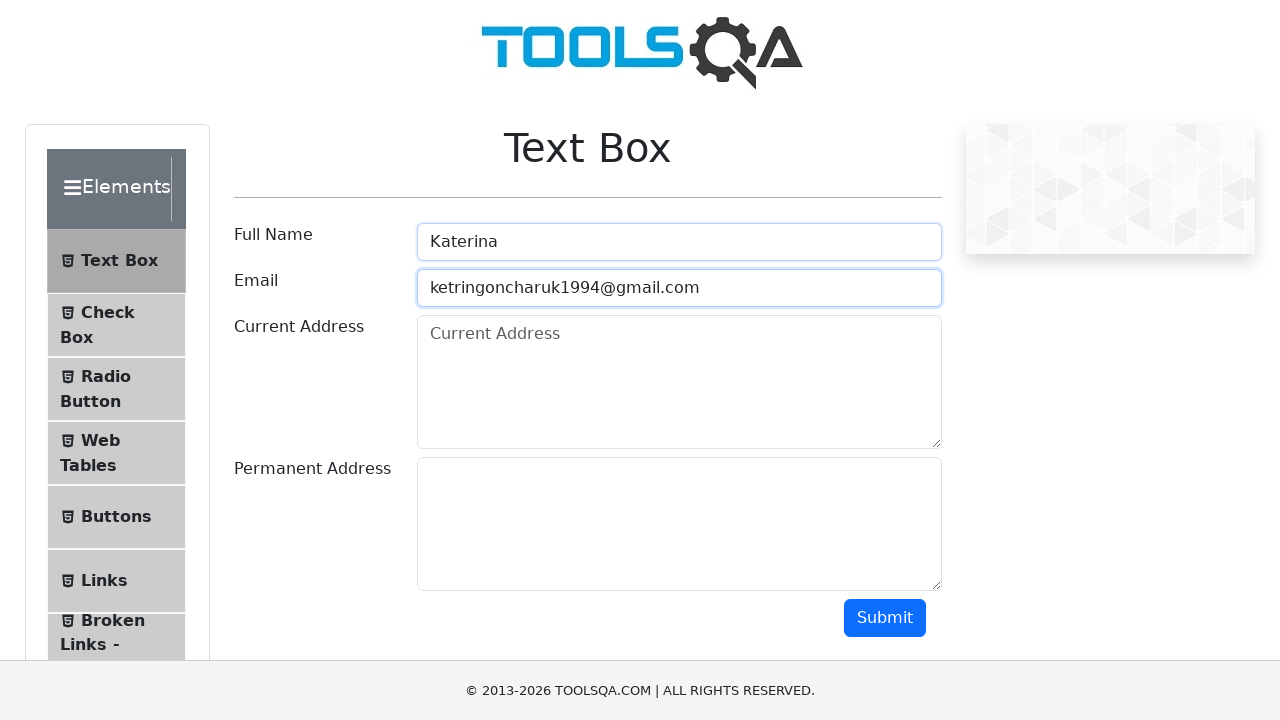

Filled Current Address field with 'The city of Vinnytsia' on #currentAddress
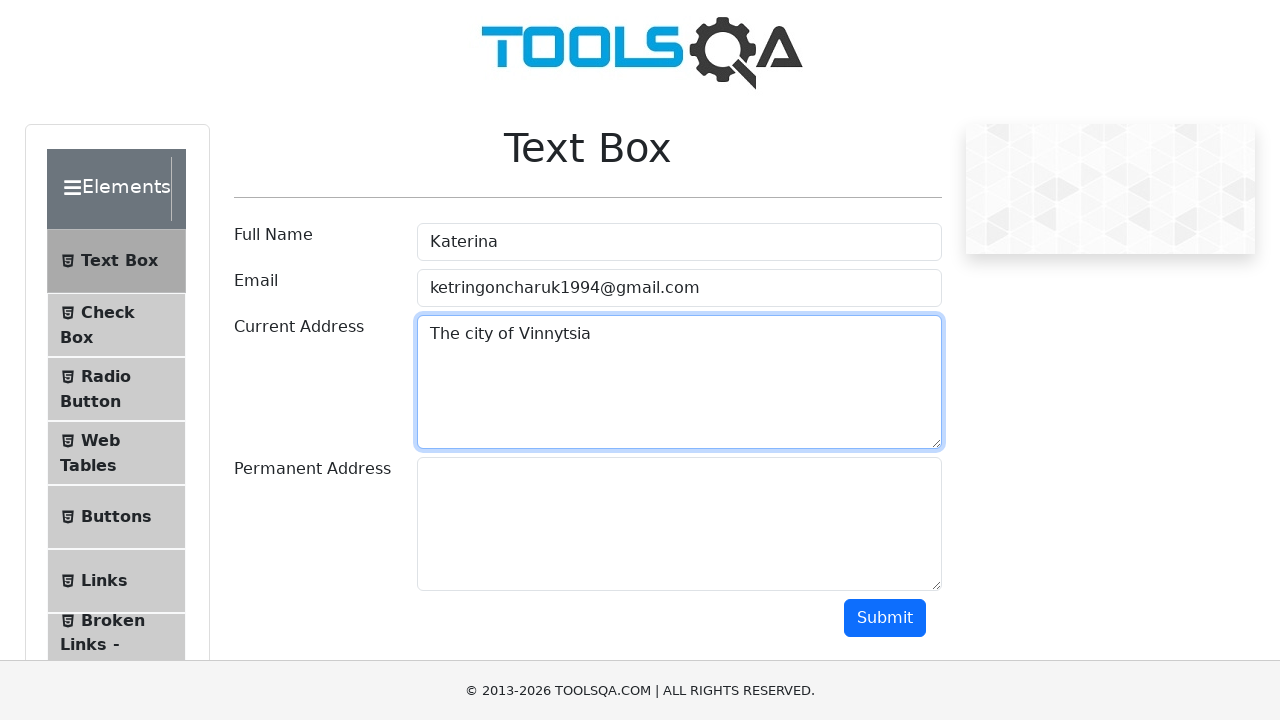

Scrolled to make Permanent Address field visible
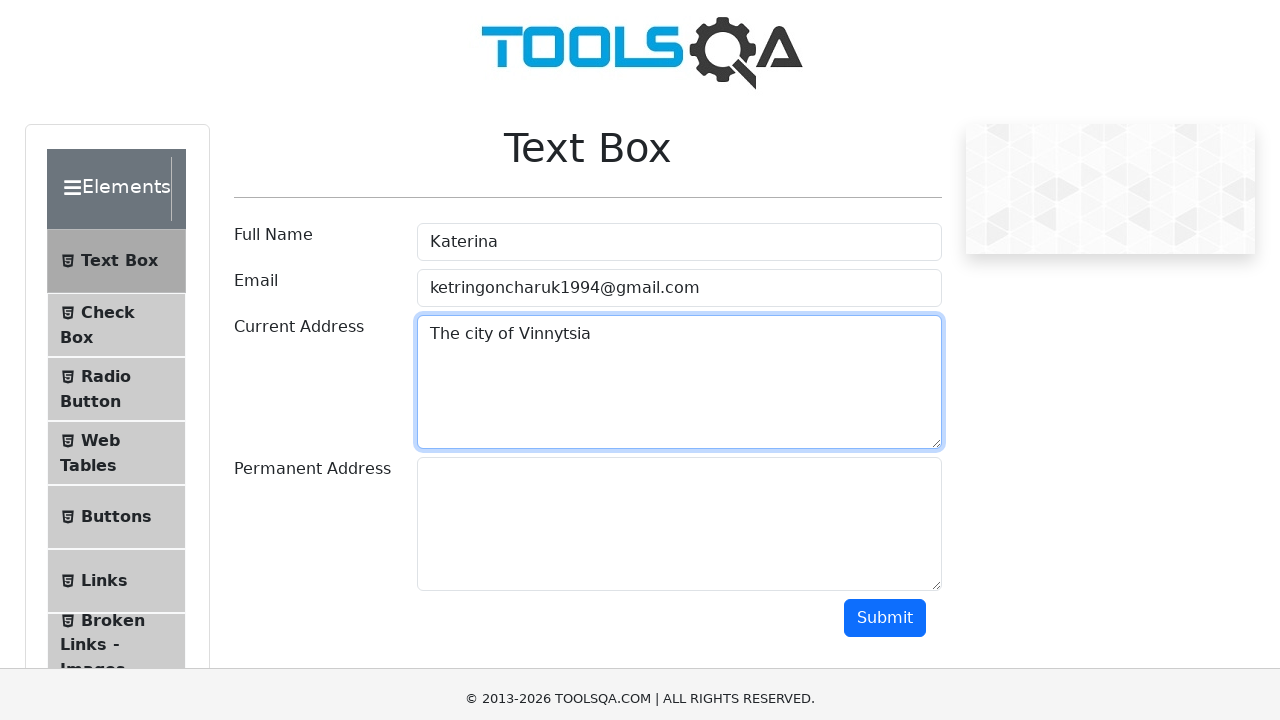

Filled Permanent Address field with 'Sverdlova' on #permanentAddress
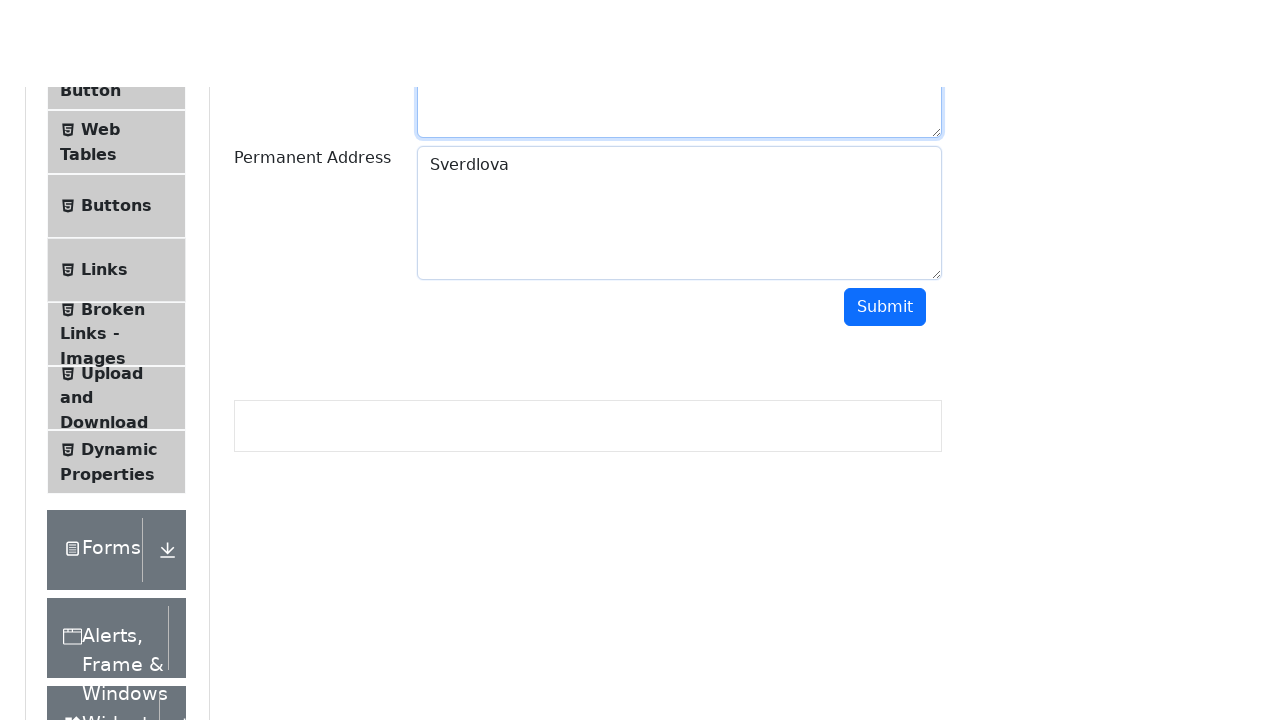

Clicked Submit button to submit the form at (885, 160) on #submit
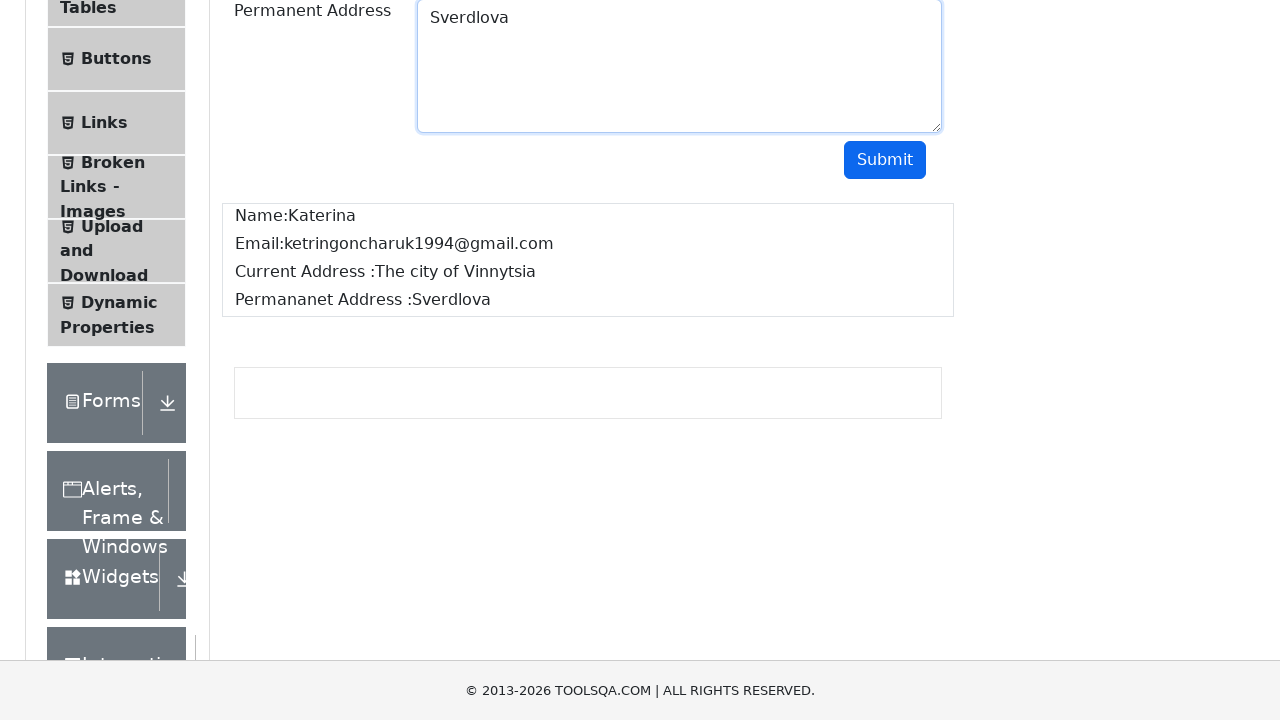

Verified submitted data is displayed with name 'Katerina'
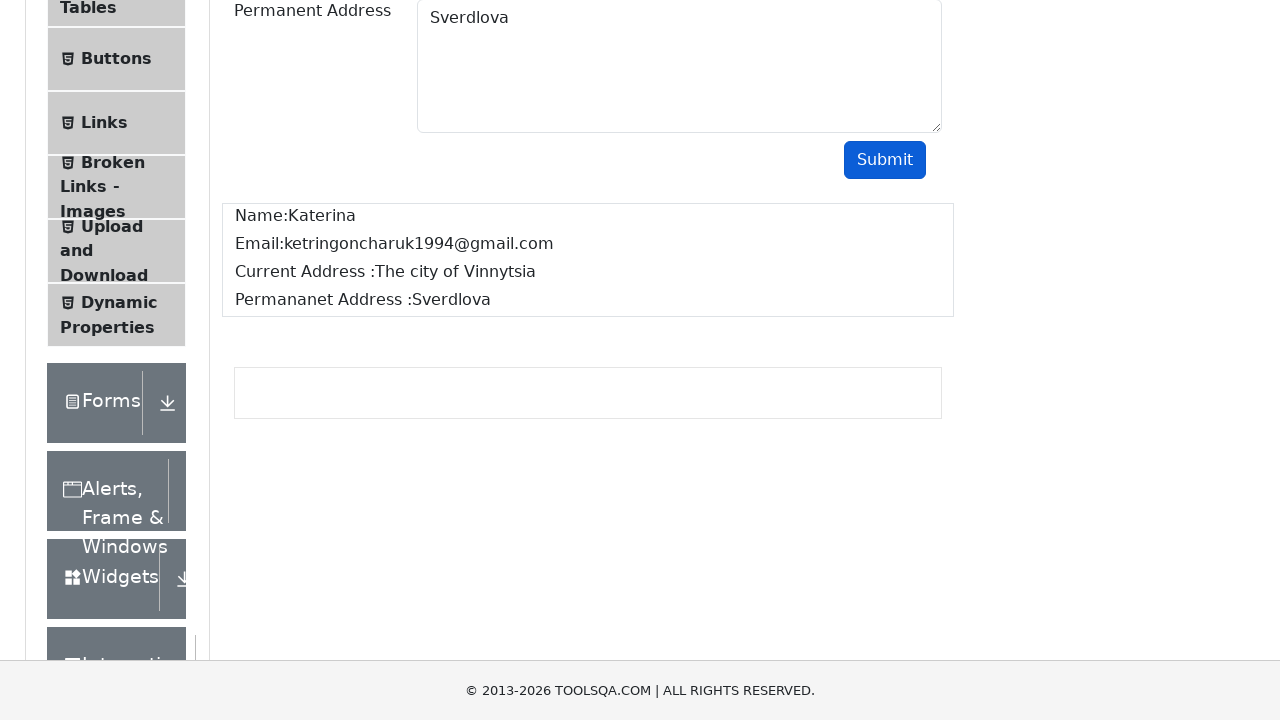

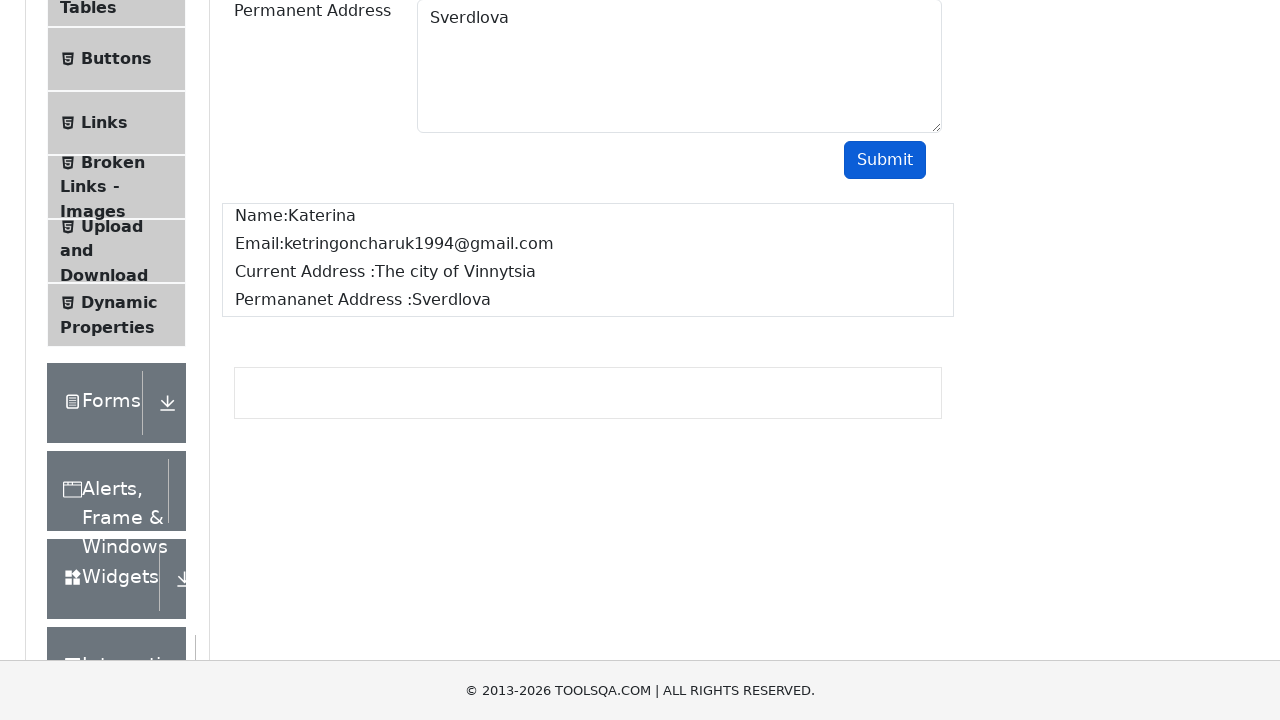